Tests finding elements by different locator strategies - finds a header by tag name, opens a REST API link in a new tab using keyboard shortcut, and clicks a SoapUI link by partial link text.

Starting URL: http://www.qaclickacademy.com/practice.php

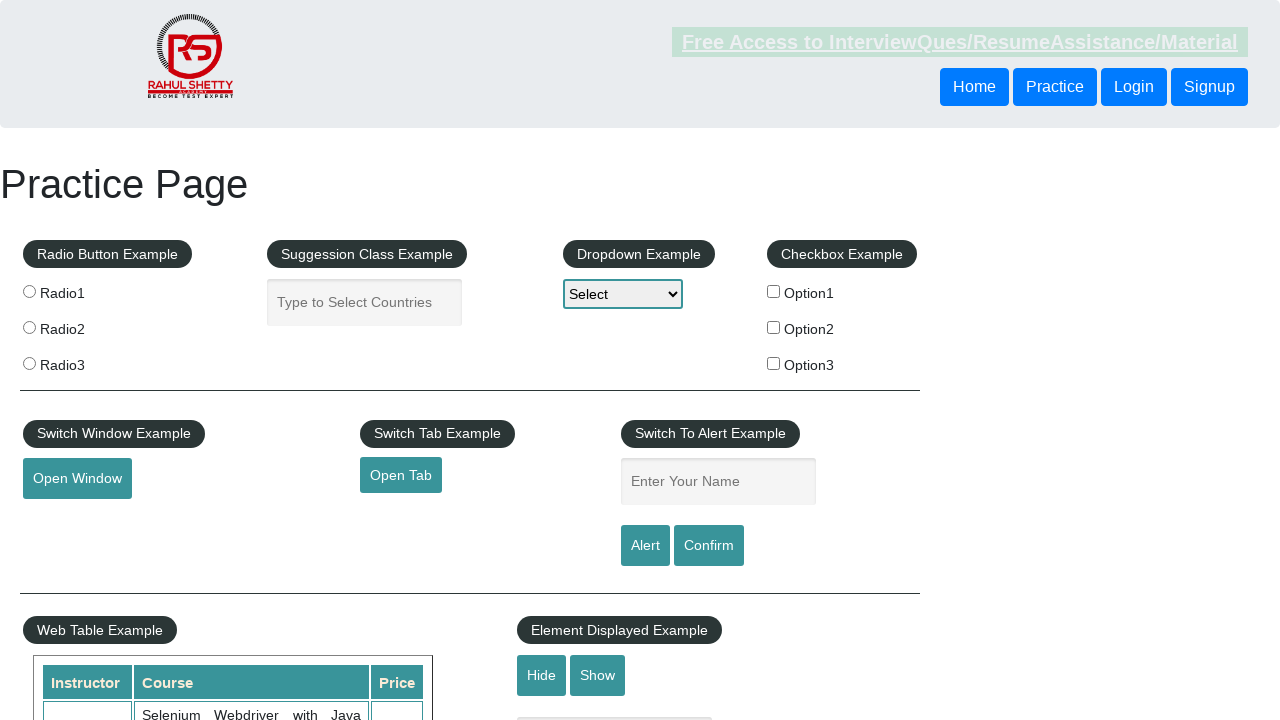

Waited for h1 header element to be present
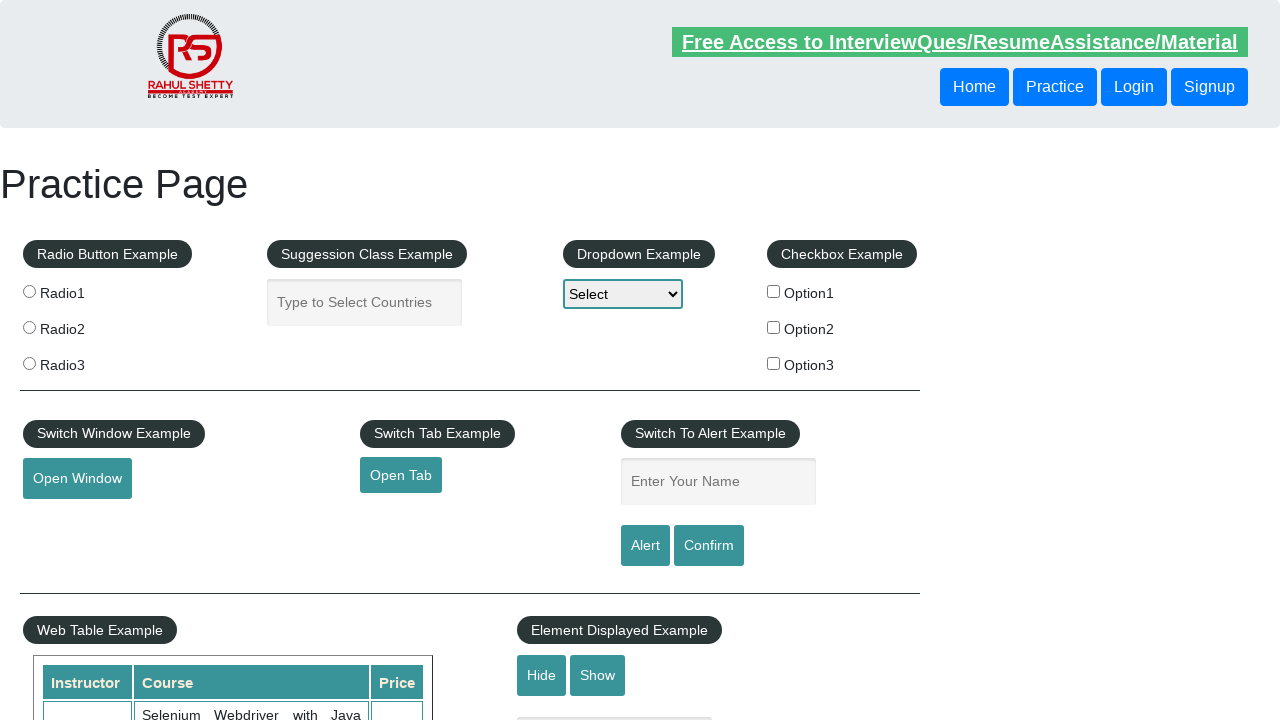

Opened REST API link in new tab using Ctrl+Enter keyboard shortcut on internal:role=link[name="REST API"i]
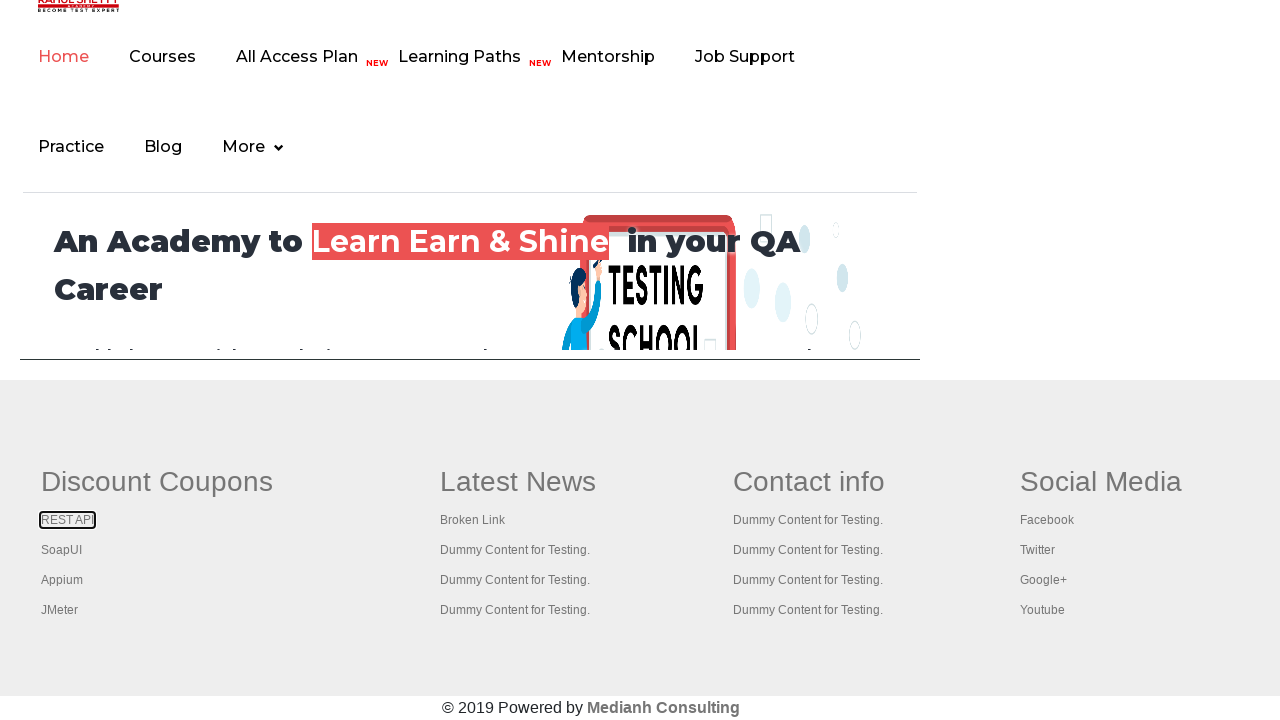

Clicked on SoapUI link by partial link text match at (62, 550) on a:has-text('Soap')
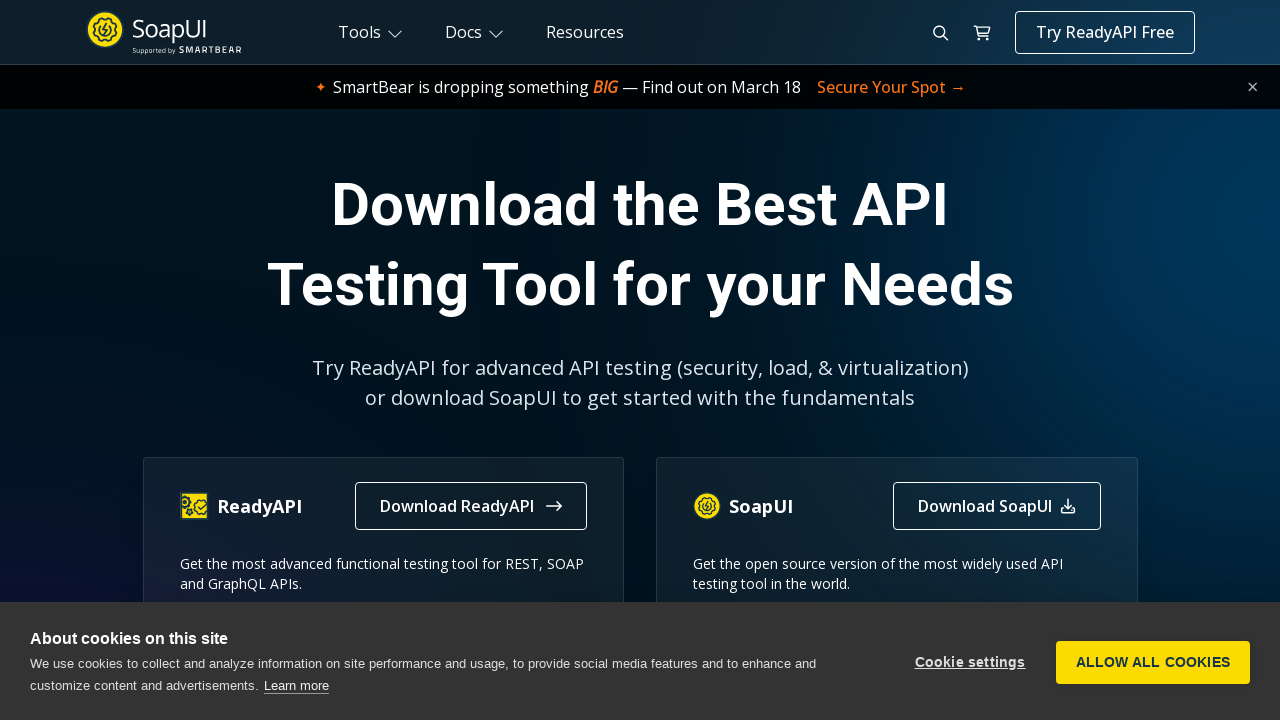

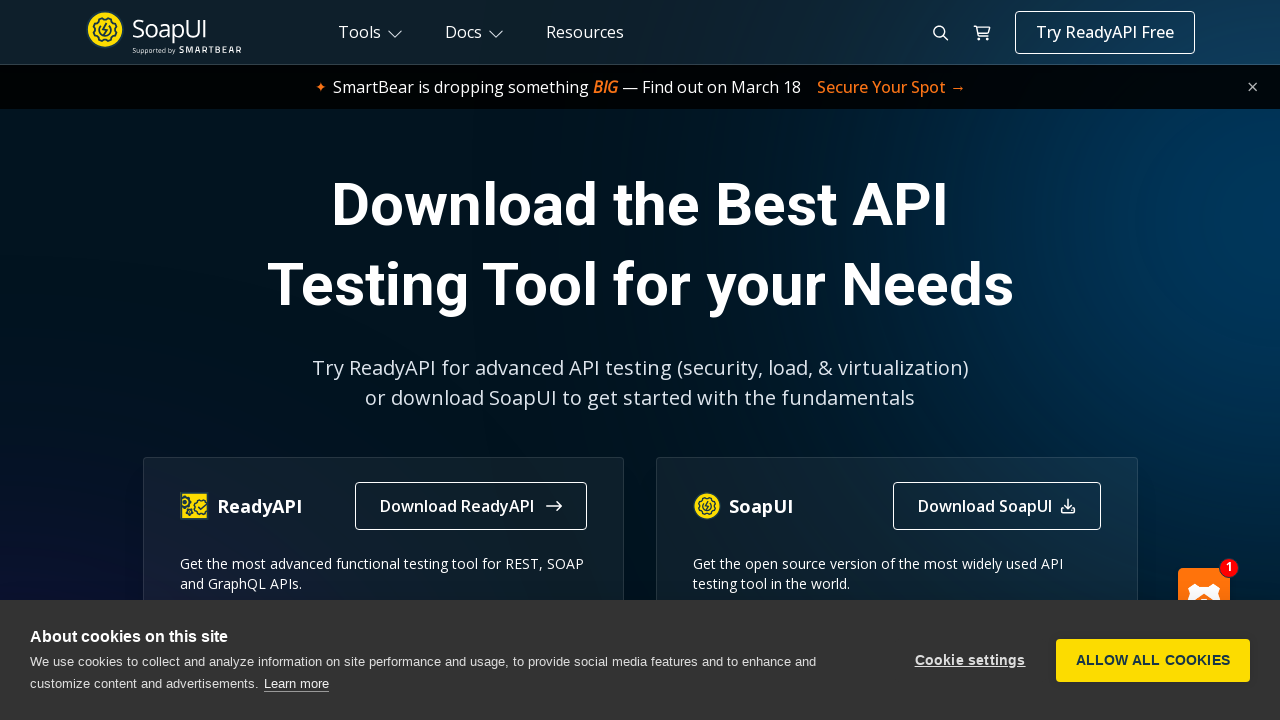